Tests a math quiz page by reading a value, calculating a mathematical formula (log of absolute value of 12*sin(x)), filling in the answer, checking a checkbox, selecting a radio button, and submitting the form

Starting URL: http://suninjuly.github.io/math.html

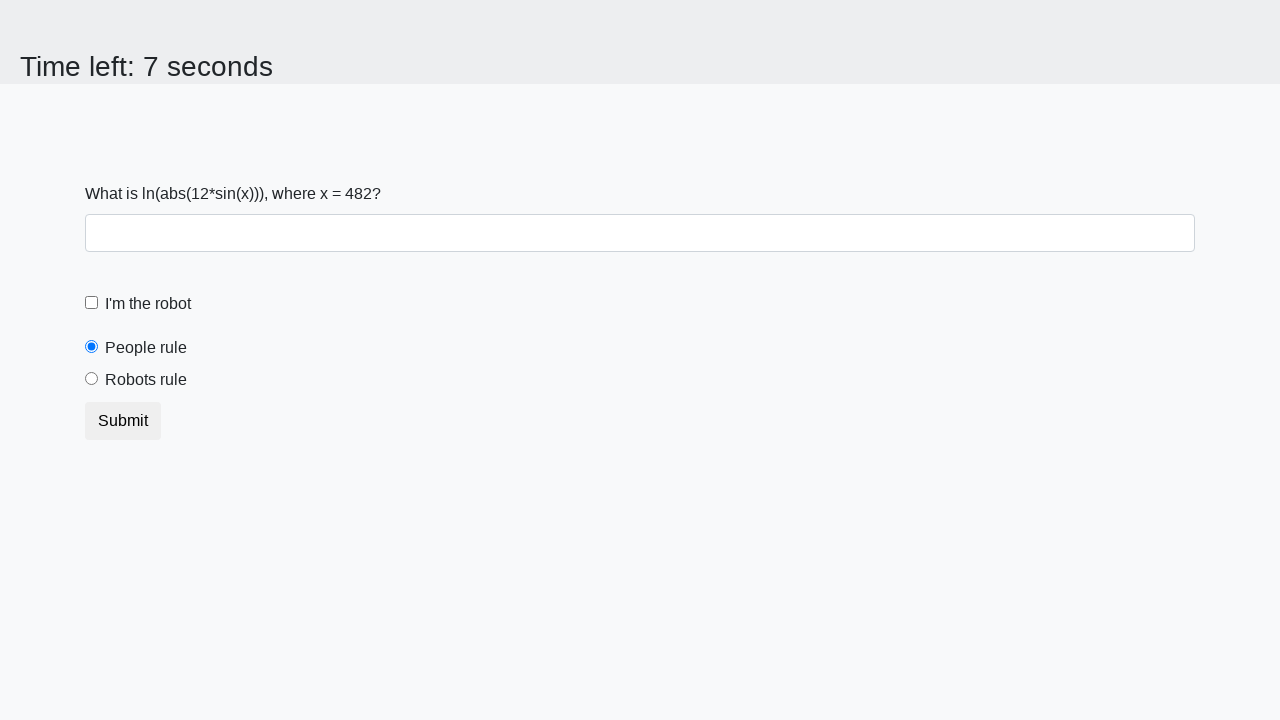

Located the x value input element
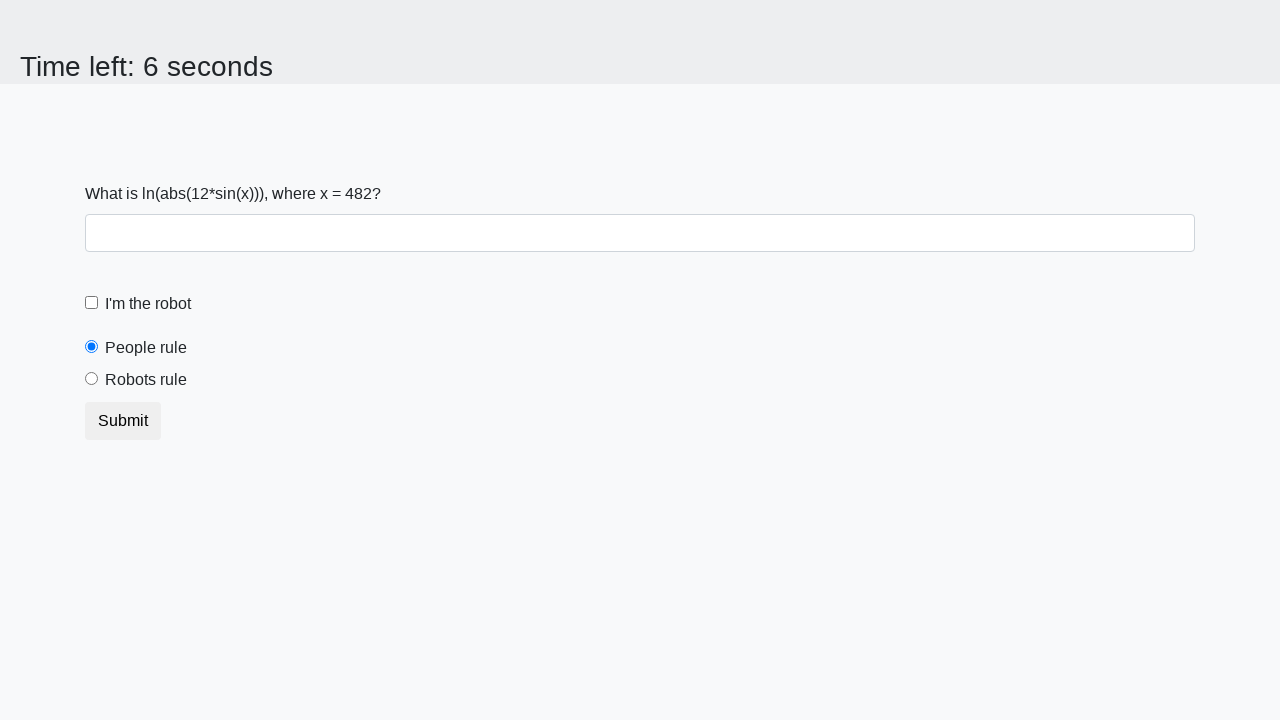

Read x value from page: 482
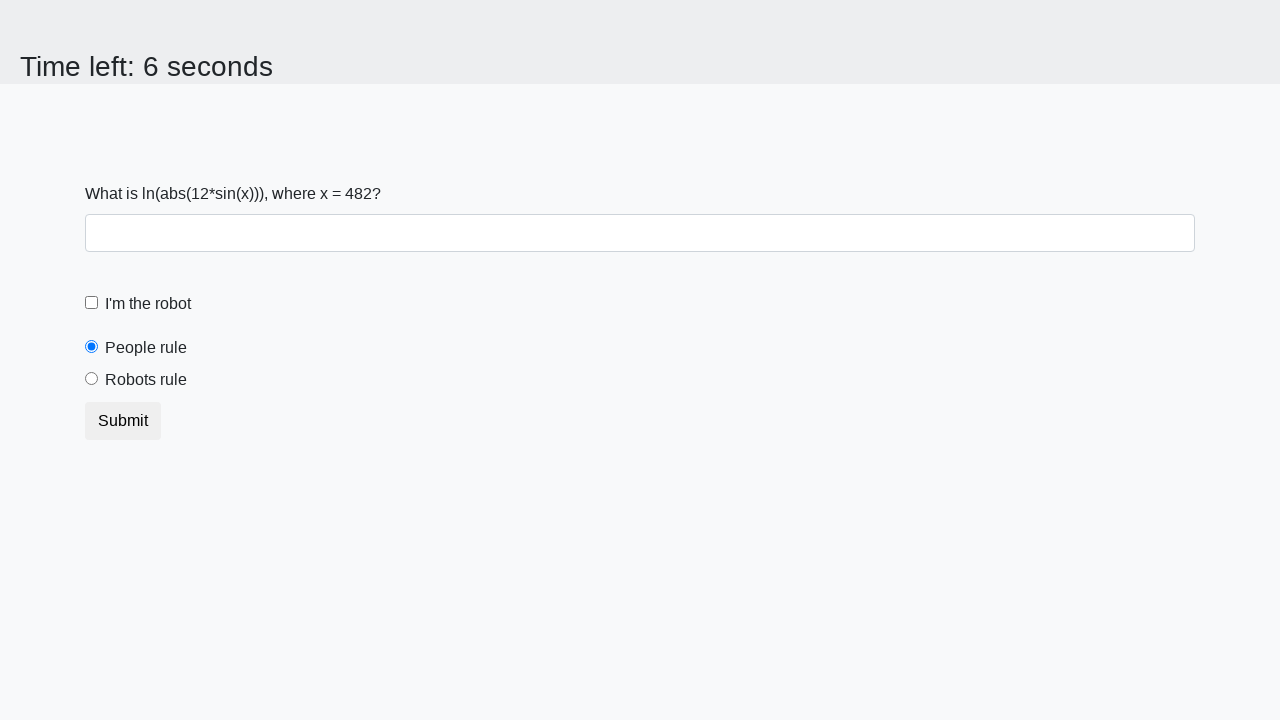

Calculated answer using formula log(|12*sin(x)|): 2.4571623835286913
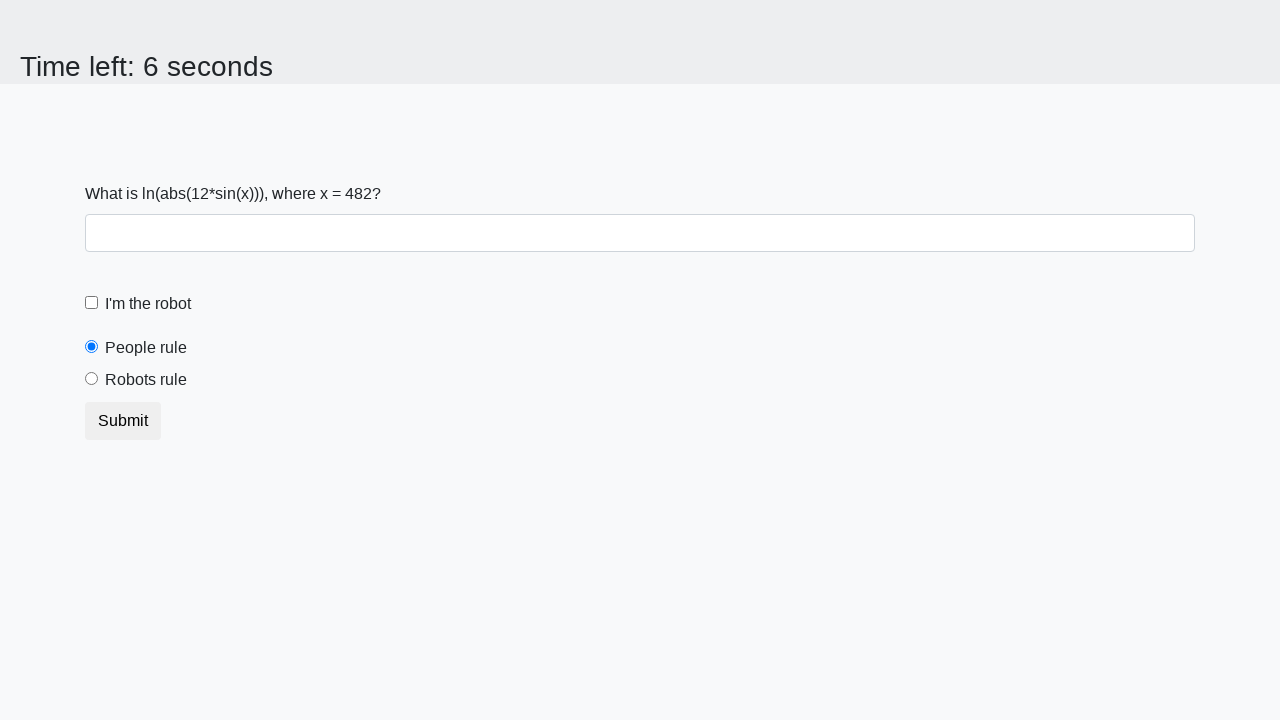

Filled answer field with calculated value: 2.4571623835286913 on #answer
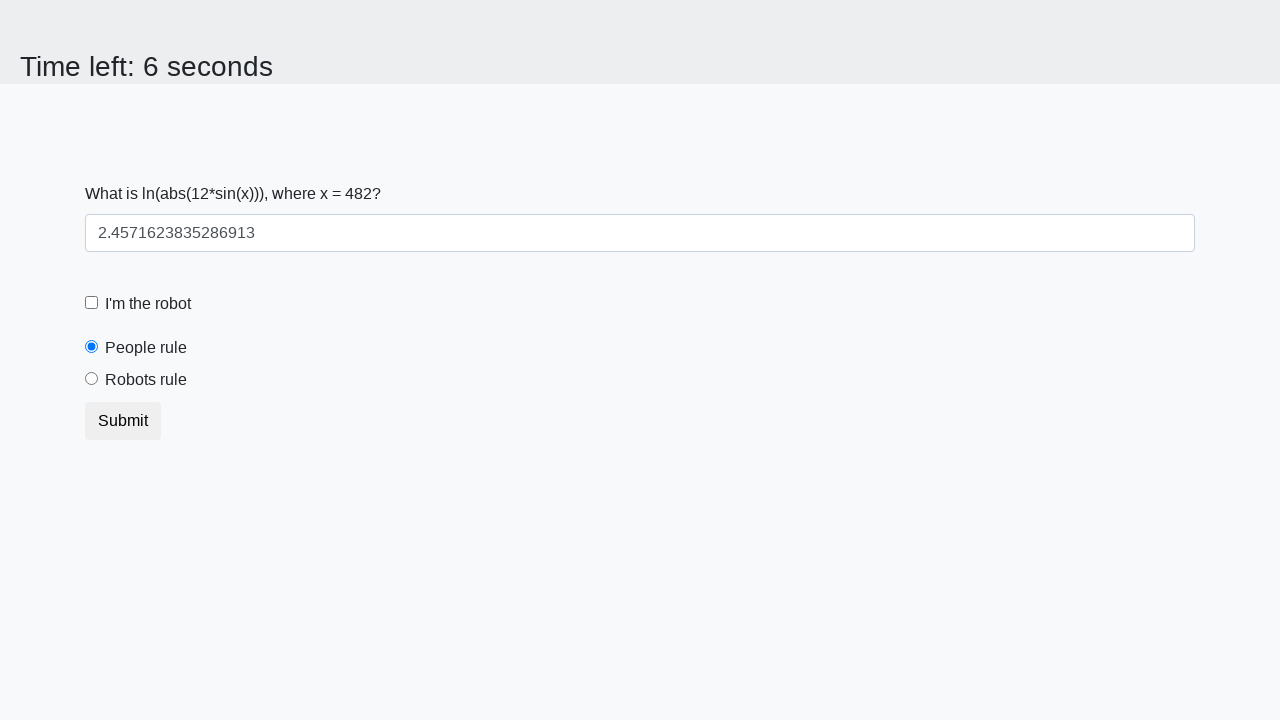

Checked the robot checkbox at (92, 303) on #robotCheckbox
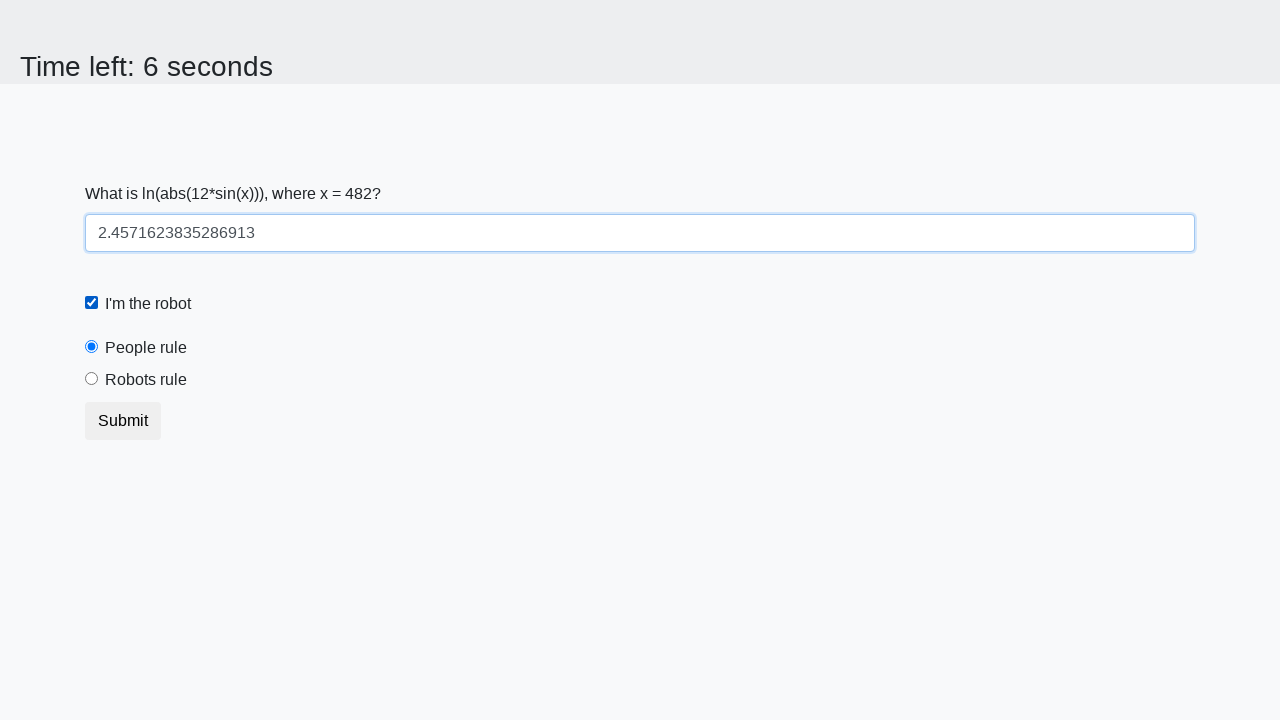

Selected the 'robots rule' radio button at (92, 379) on #robotsRule
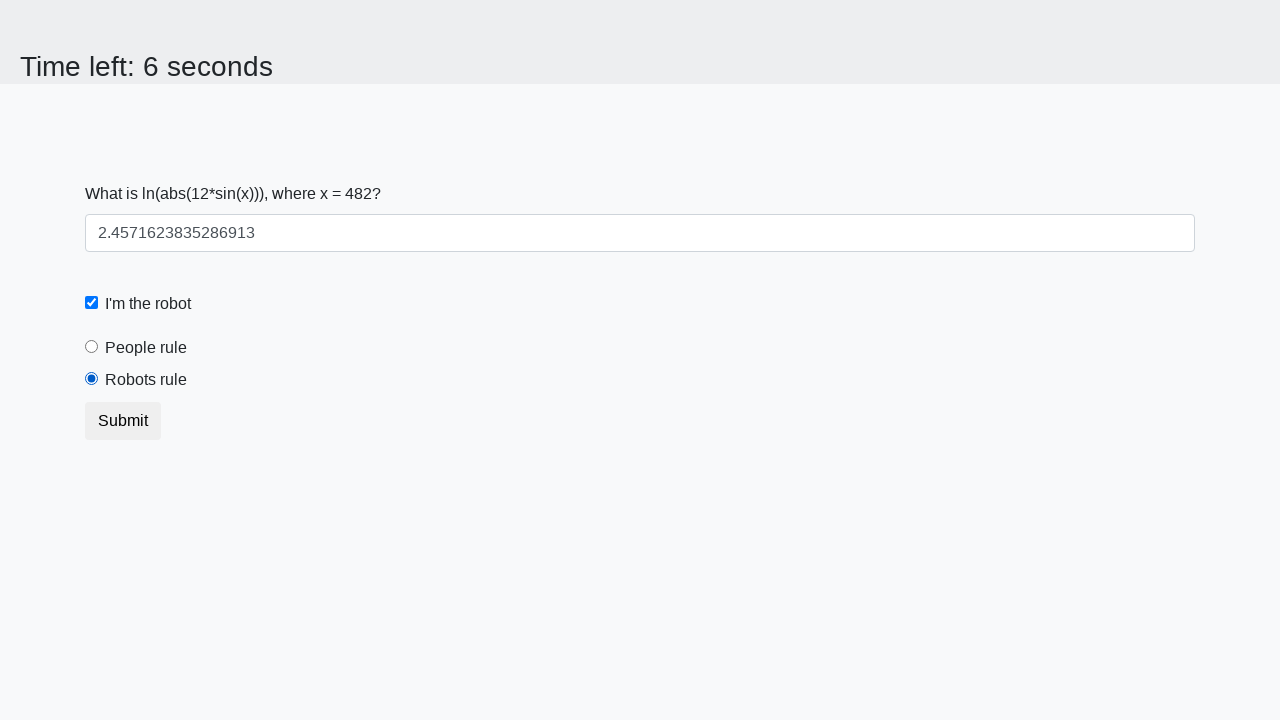

Clicked the submit button at (123, 421) on .btn
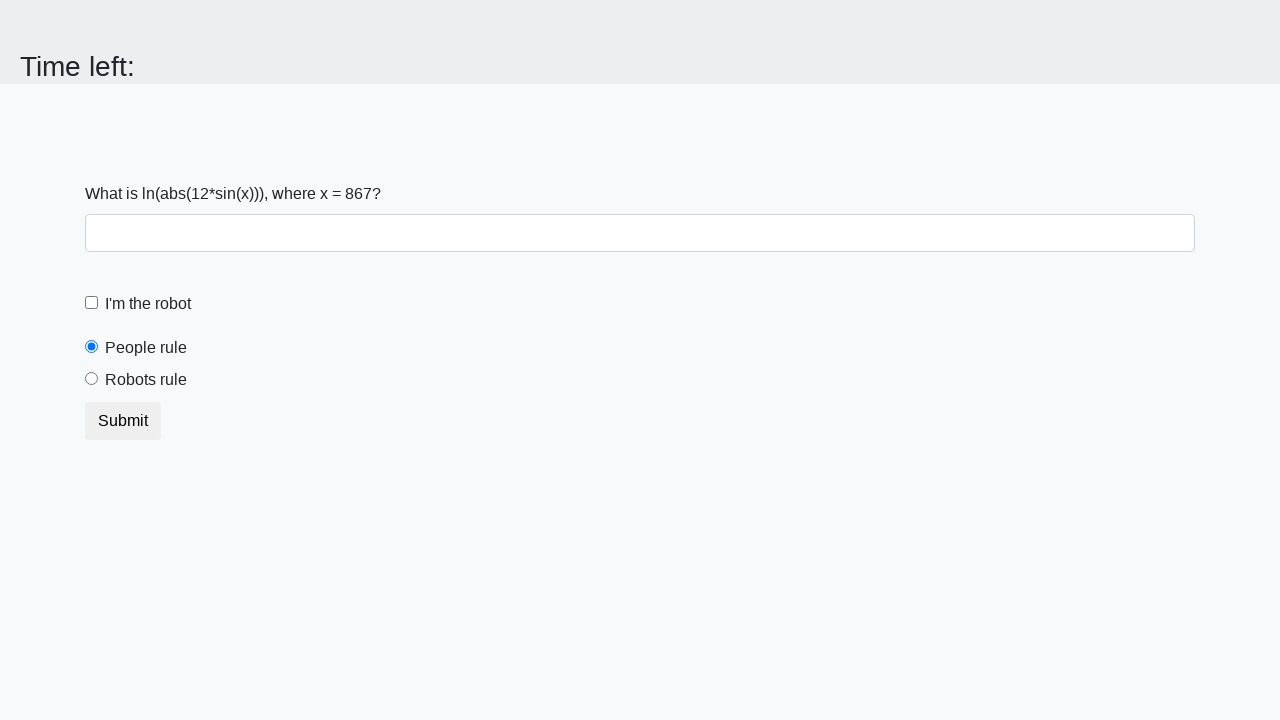

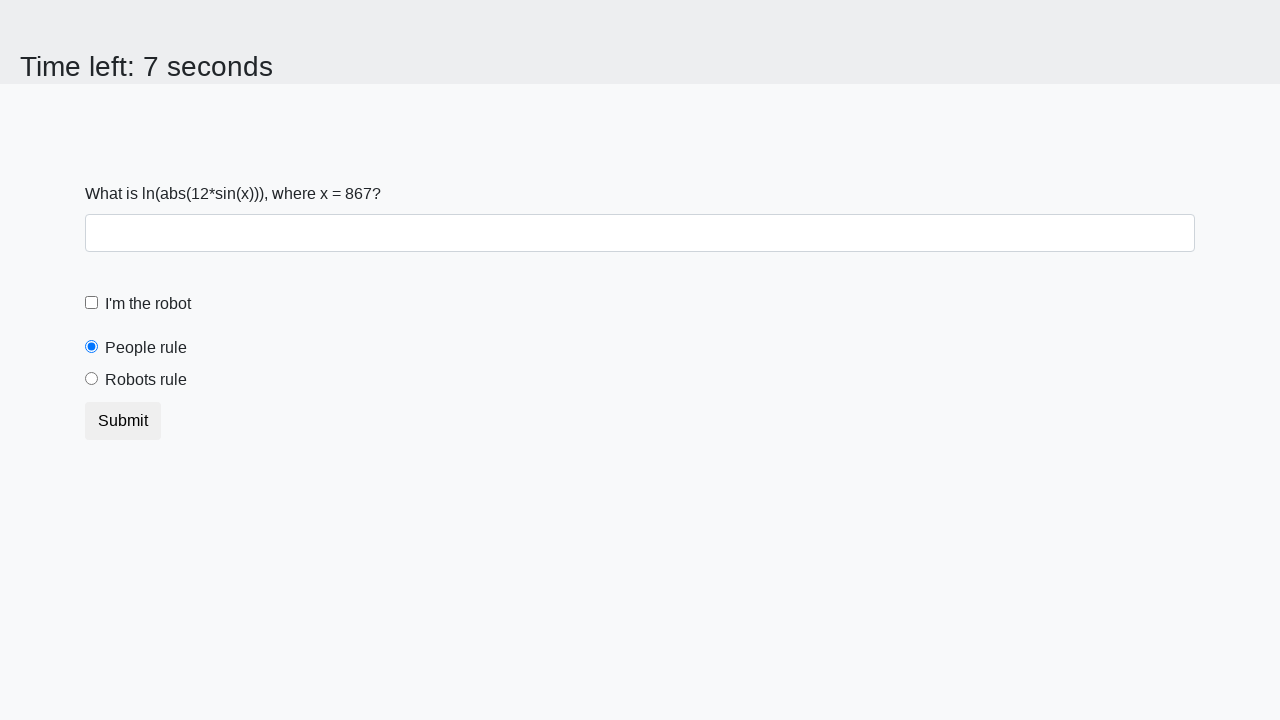